Tests the add/remove elements functionality by clicking the Add Element button and verifying the Delete button appears

Starting URL: https://the-internet.herokuapp.com/add_remove_elements/

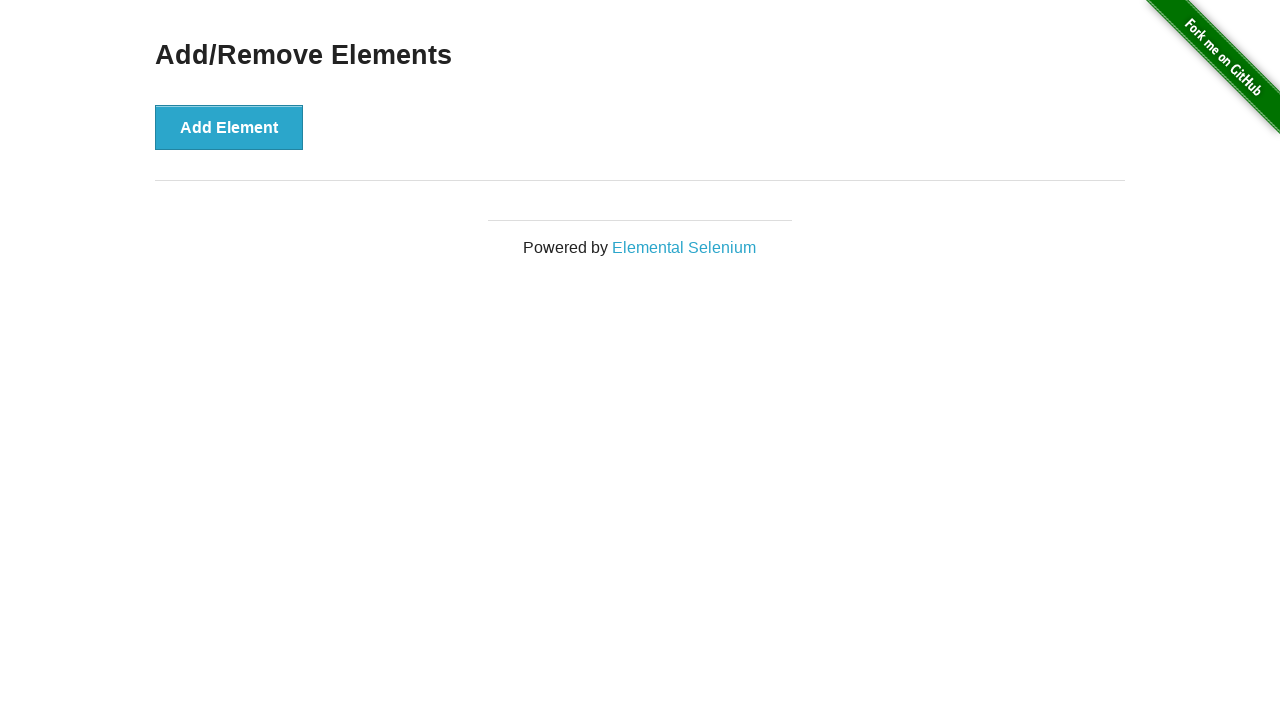

Clicked the Add Element button at (229, 127) on button:has-text('Add Element')
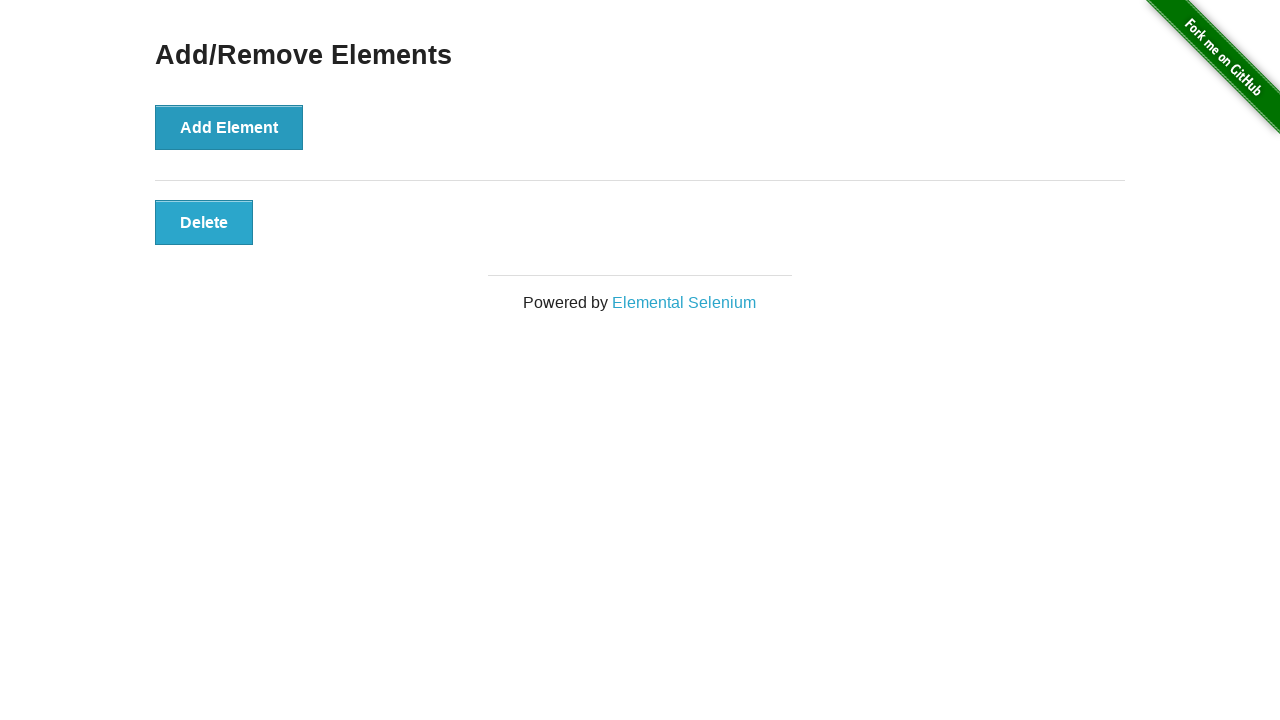

Delete button appeared after adding element
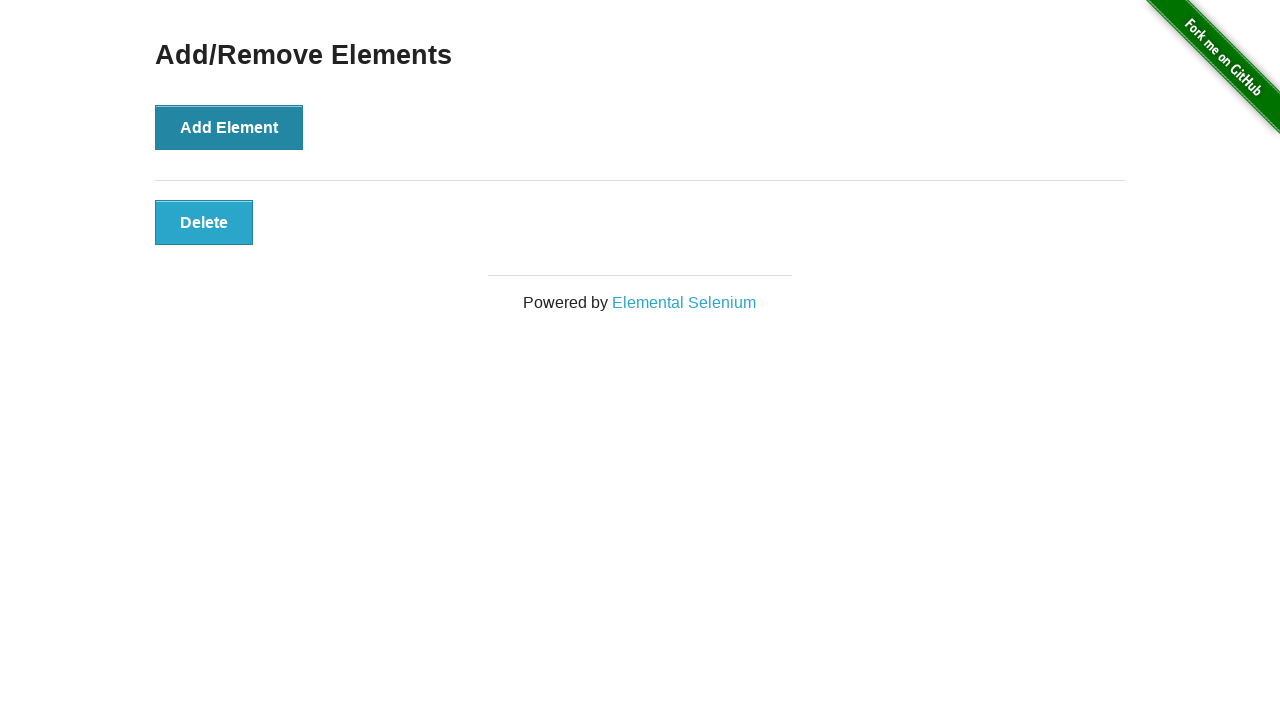

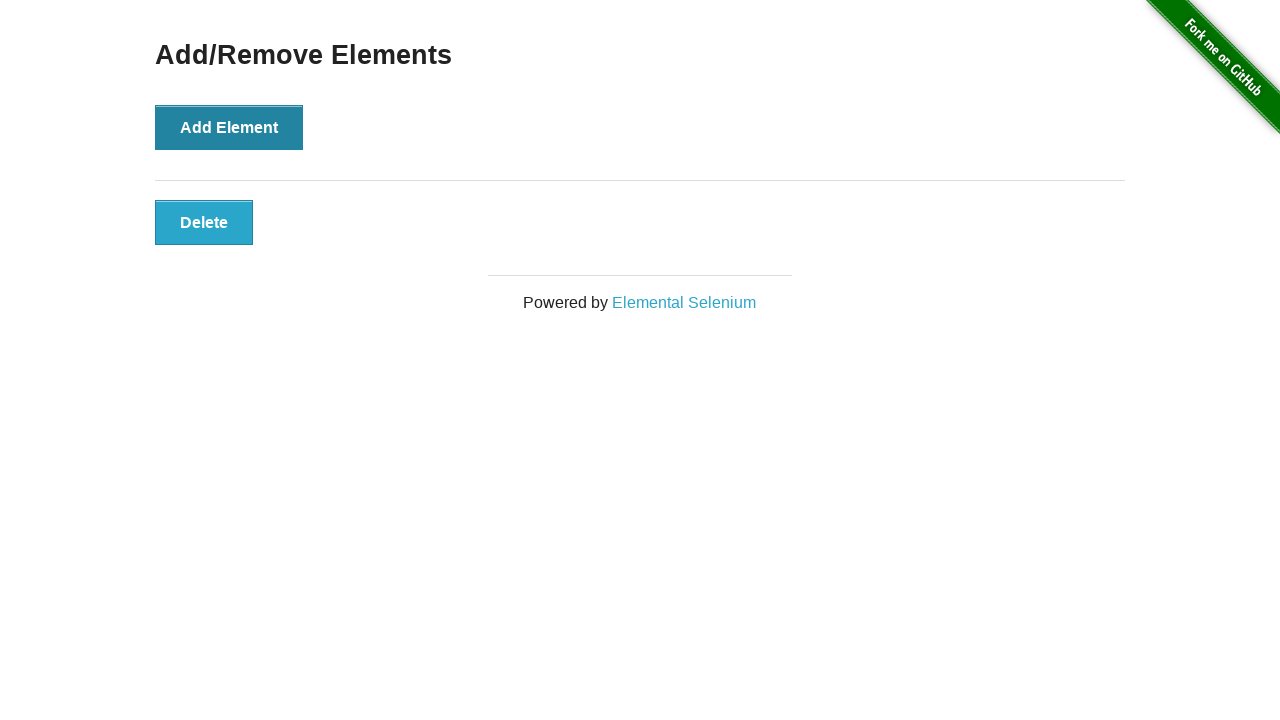